Tests autocomplete functionality by typing 'ind' in an input field, selecting 'India' from the suggestions dropdown, and verifying the selection was made correctly.

Starting URL: http://qaclickacademy.com/practice.php

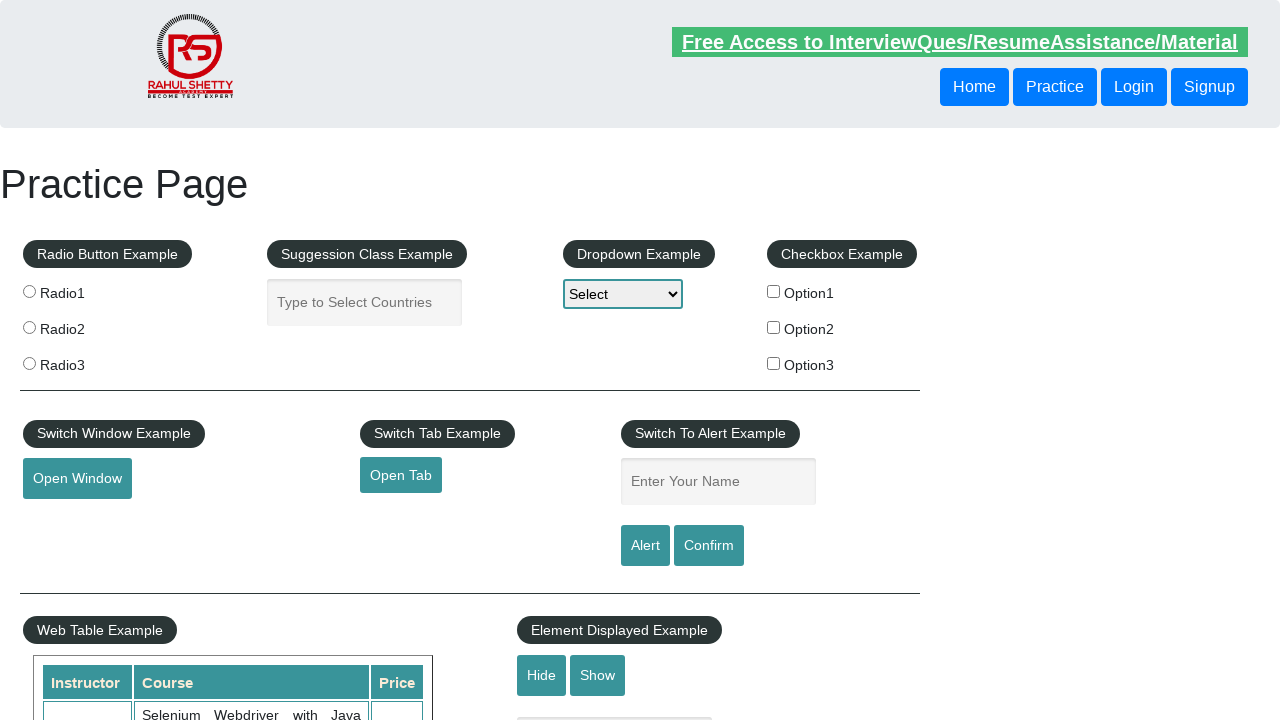

Filled autocomplete field with 'ind' on #autocomplete
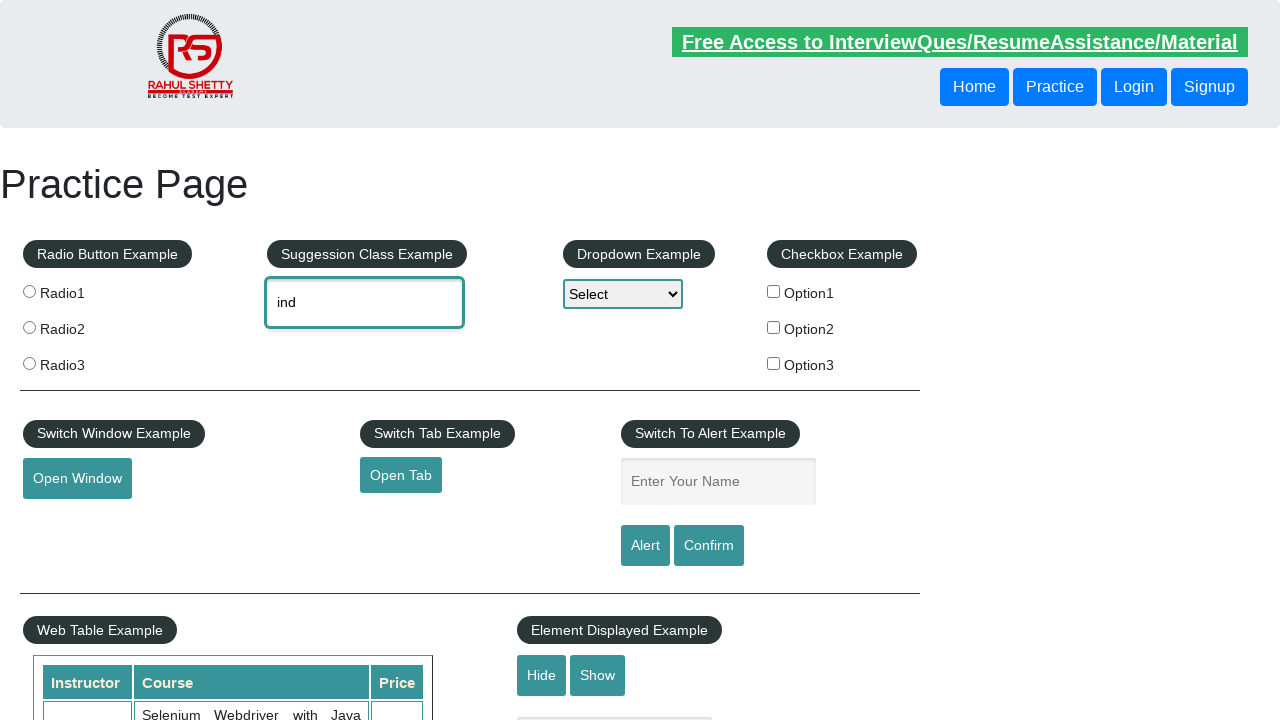

Autocomplete suggestions dropdown appeared
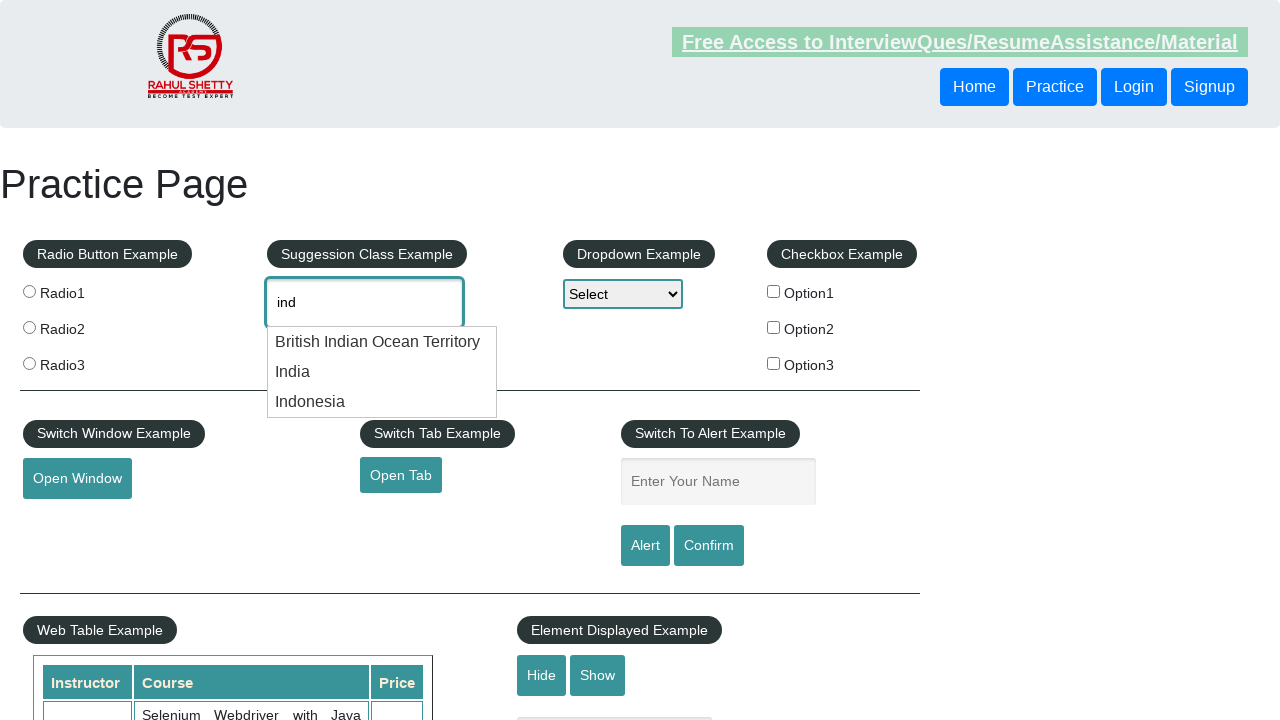

Selected 'India' from autocomplete suggestions at (382, 372) on li.ui-menu-item div >> nth=1
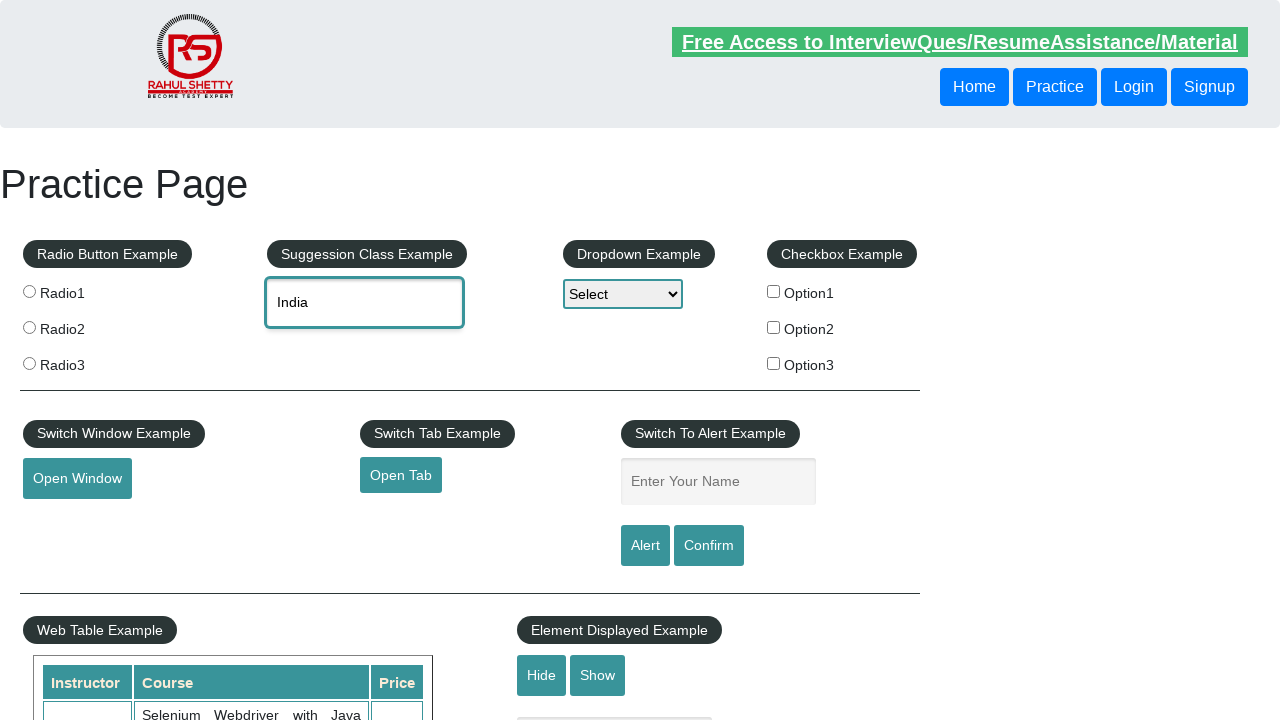

Verified that 'India' is correctly selected in the autocomplete field
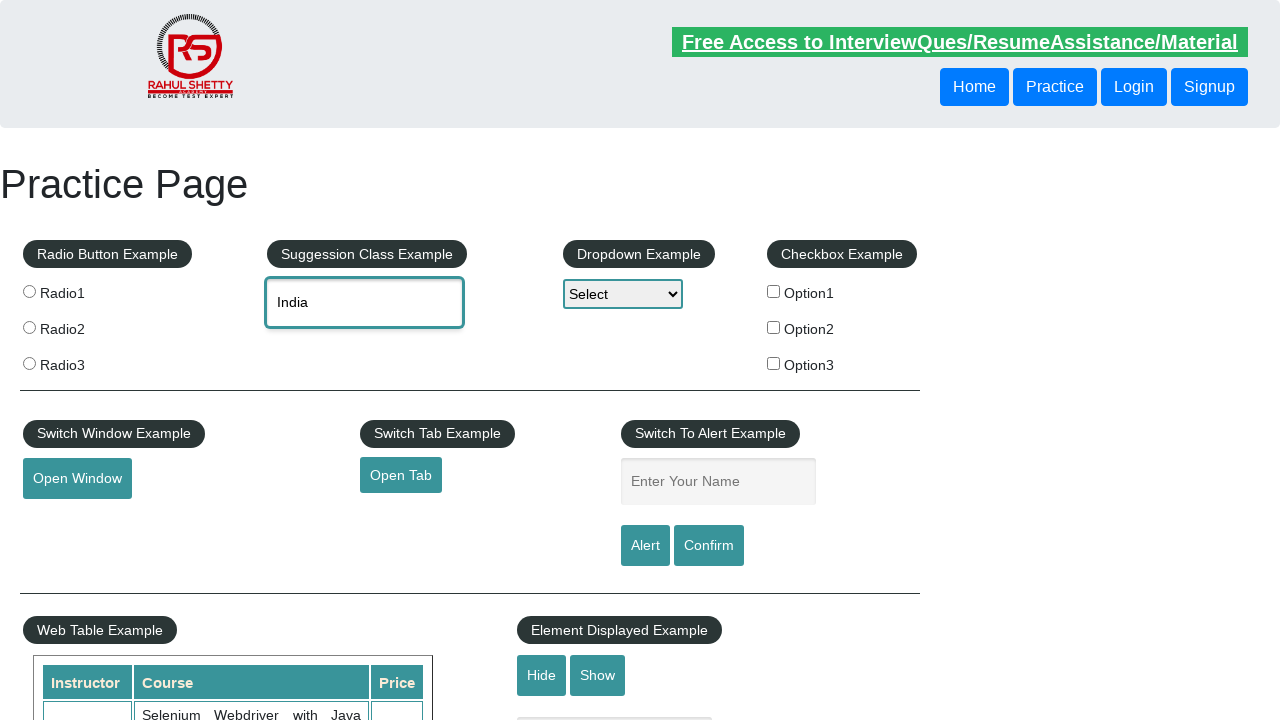

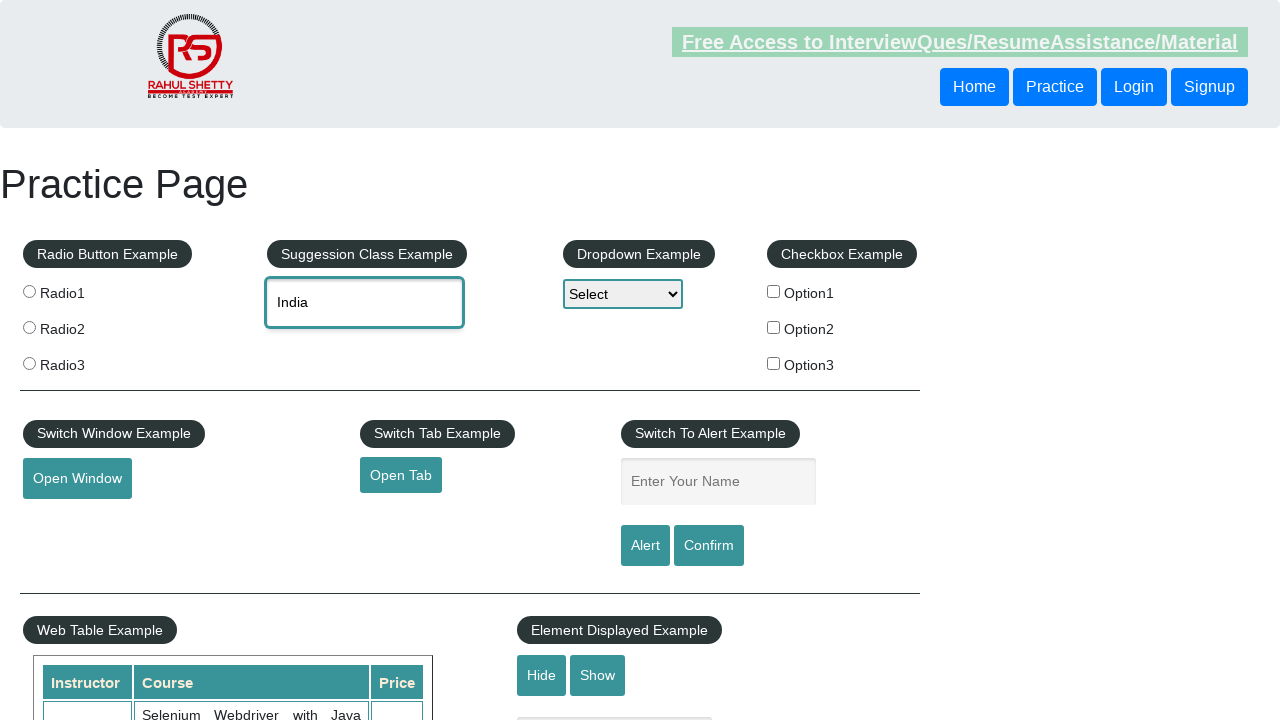